Tests typing into an input field inside an open shadow DOM element by accessing the shadow root and locating the input.

Starting URL: https://letcode.in/shadow

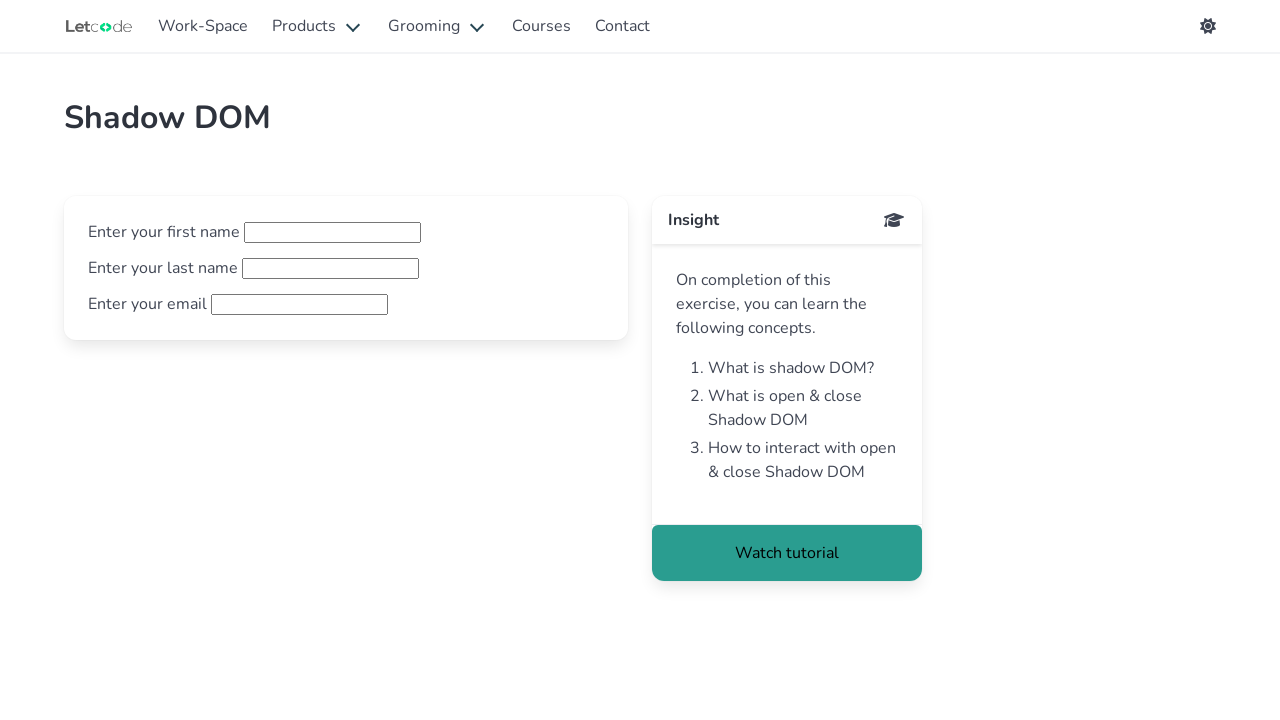

Waited for shadow host element #open-shadow to load
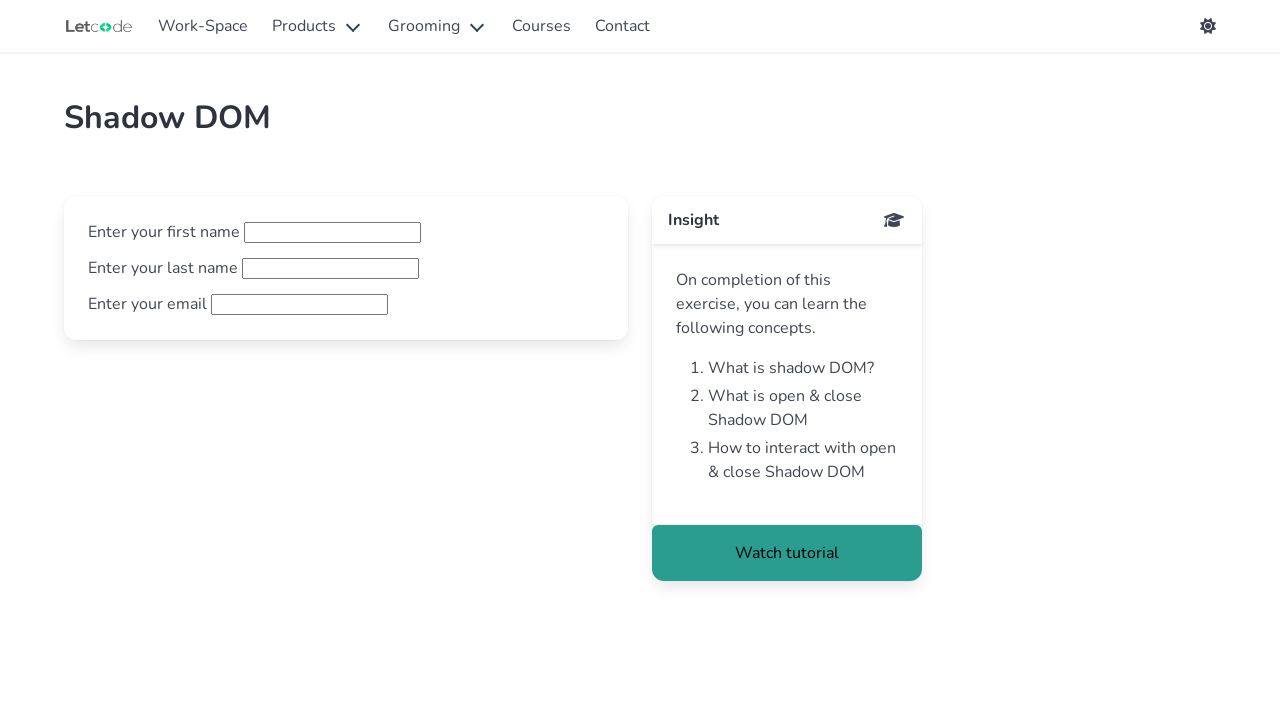

Set input field value to 'Maximilian' inside shadow DOM
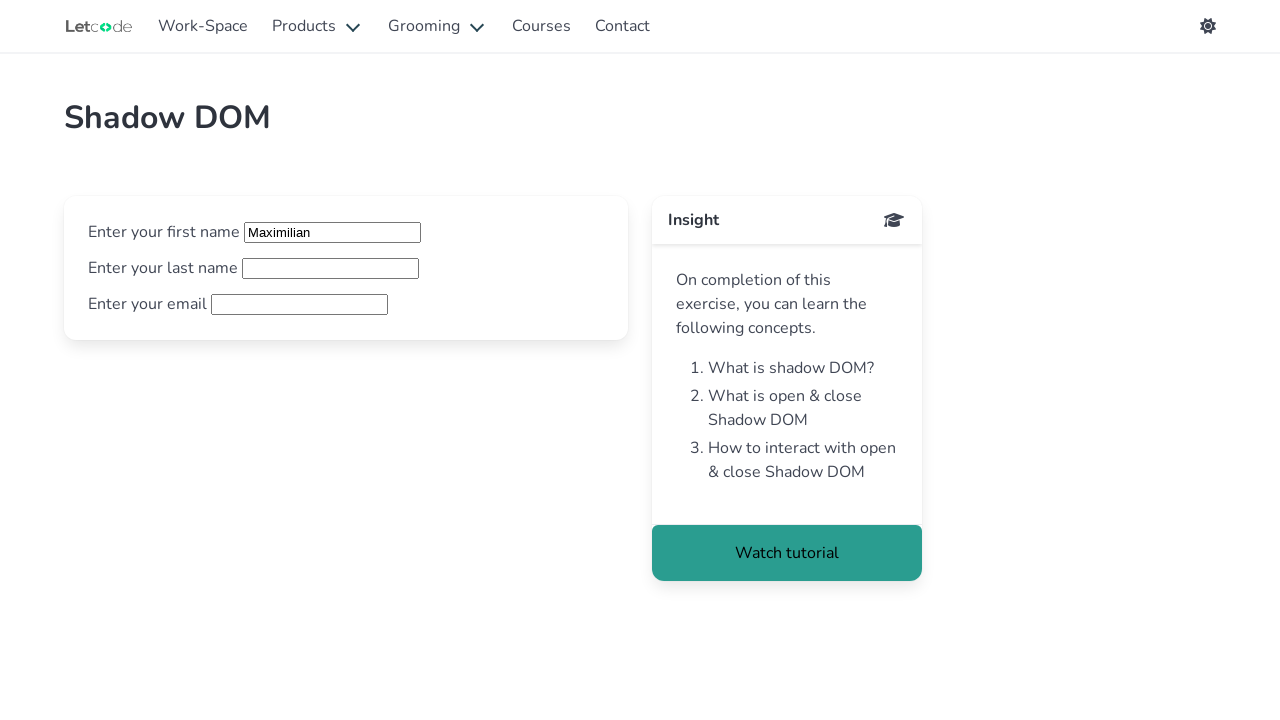

Dispatched input event to trigger listeners on shadow DOM input field
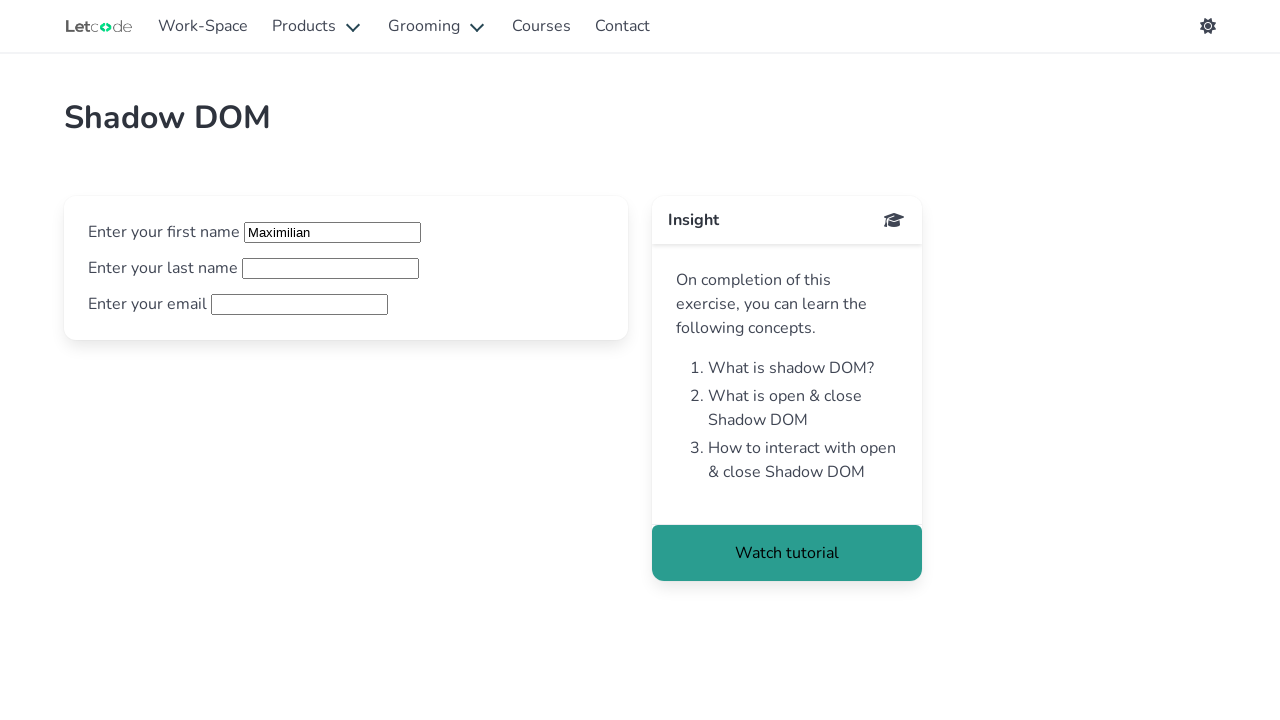

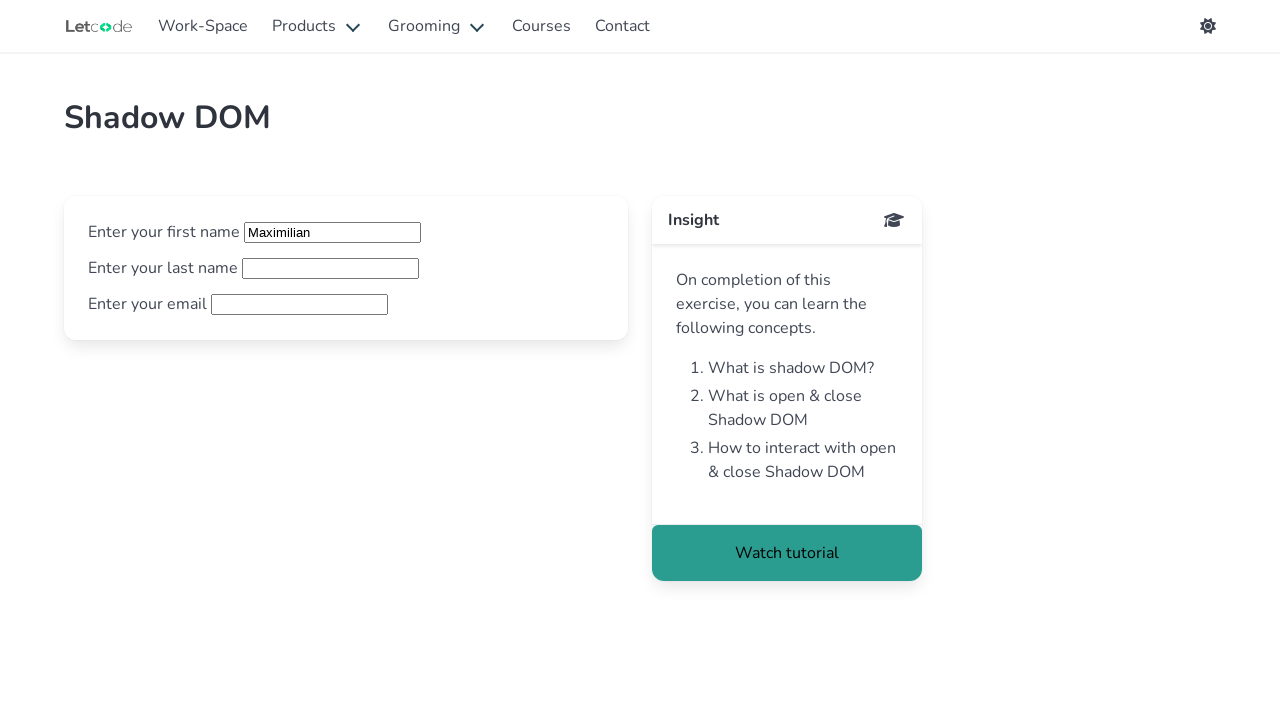